Tests the cultural events registration form on Medanta website by filling in name, mobile number, and email fields, then submitting the form and verifying the thank you message appears.

Starting URL: https://www.medanta.org/careers/events/cultural-events

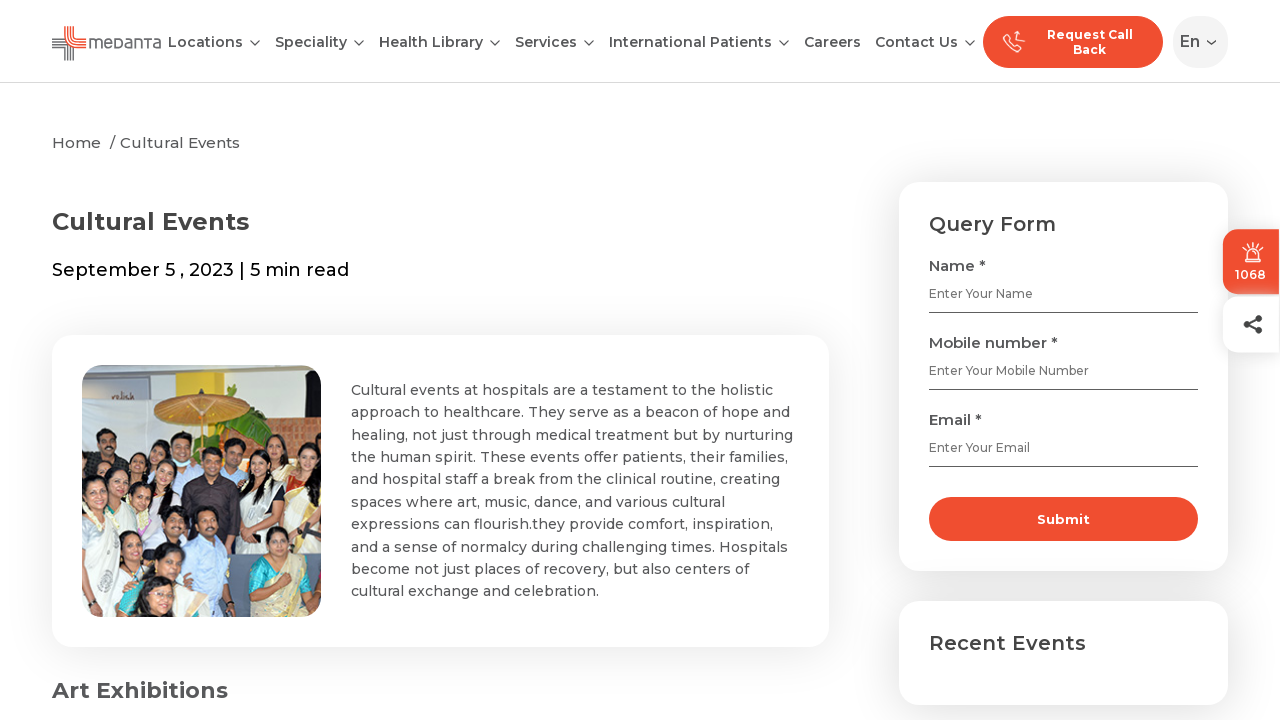

Filled name field with 'Priya Sharma' on input[name='name']
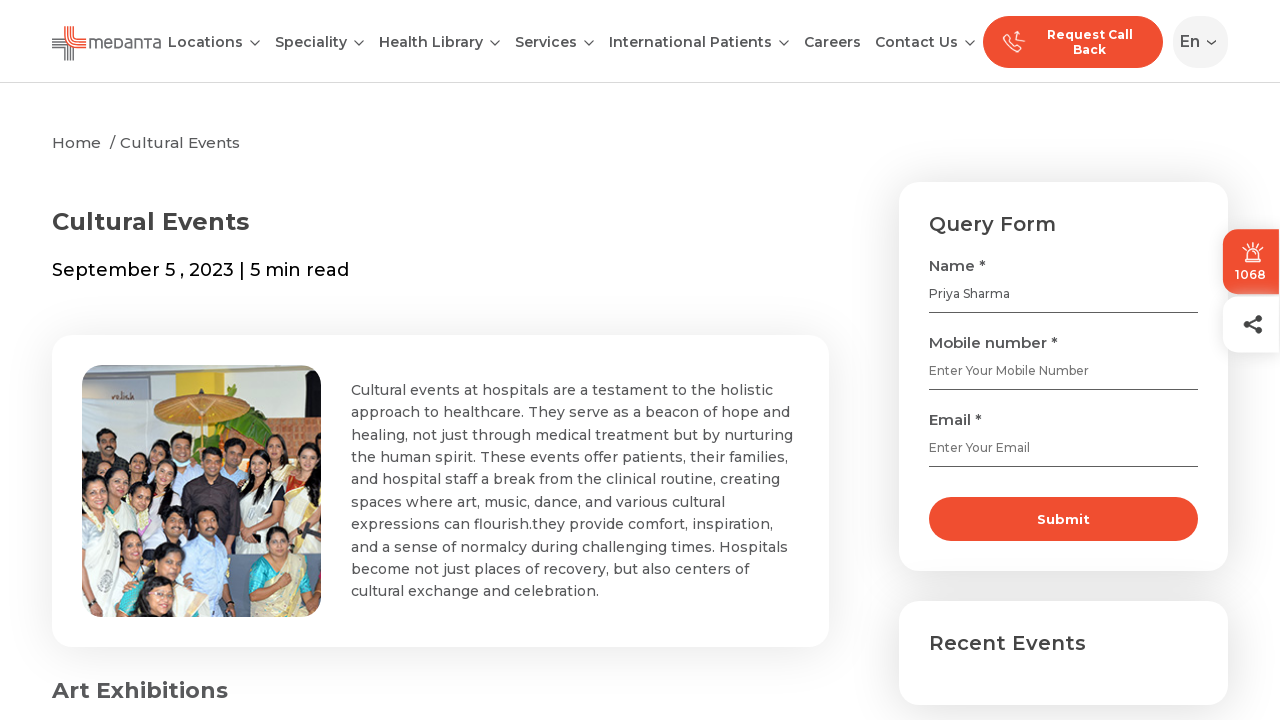

Filled mobile number field with '9123456789' on input[name='mobile']
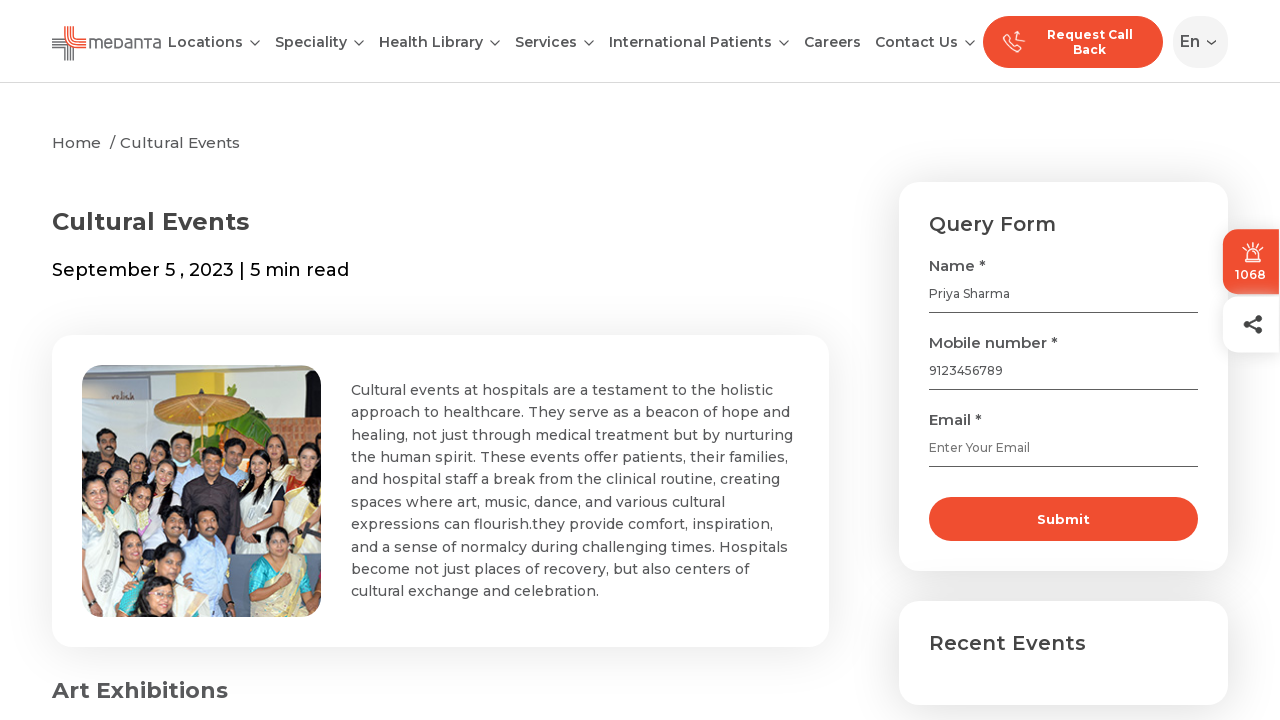

Filled email field with 'priyasharma.test@gmail.com' on input[type='email'][placeholder='Enter Your Email'] >> nth=1
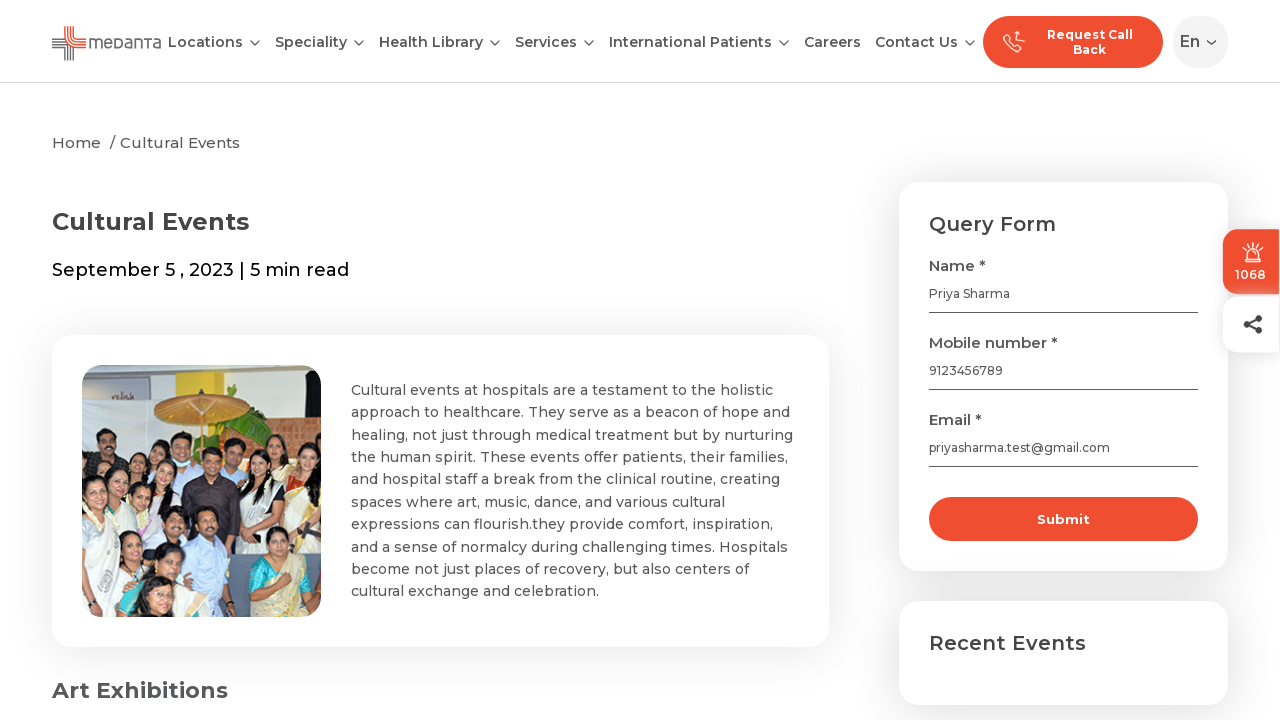

Clicked submit button to submit cultural events registration form at (1063, 519) on button[type='submit'] >> nth=2
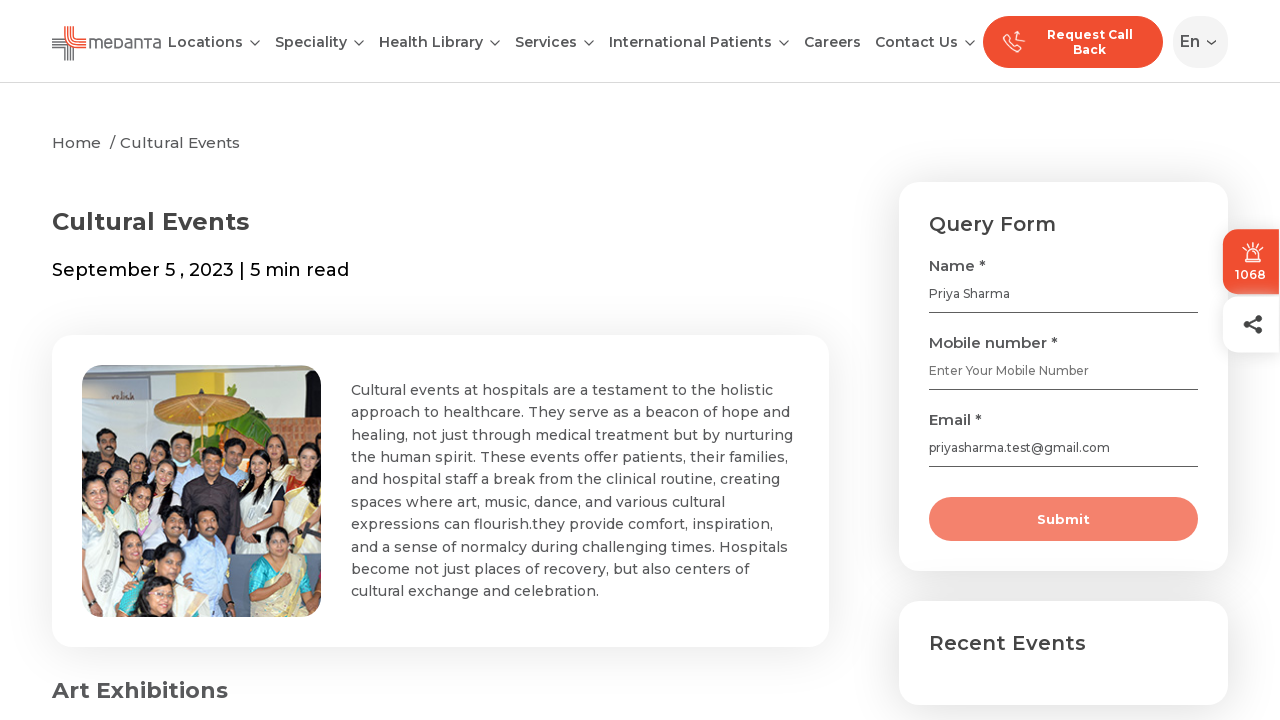

Thank you message appeared, confirming form submission was successful
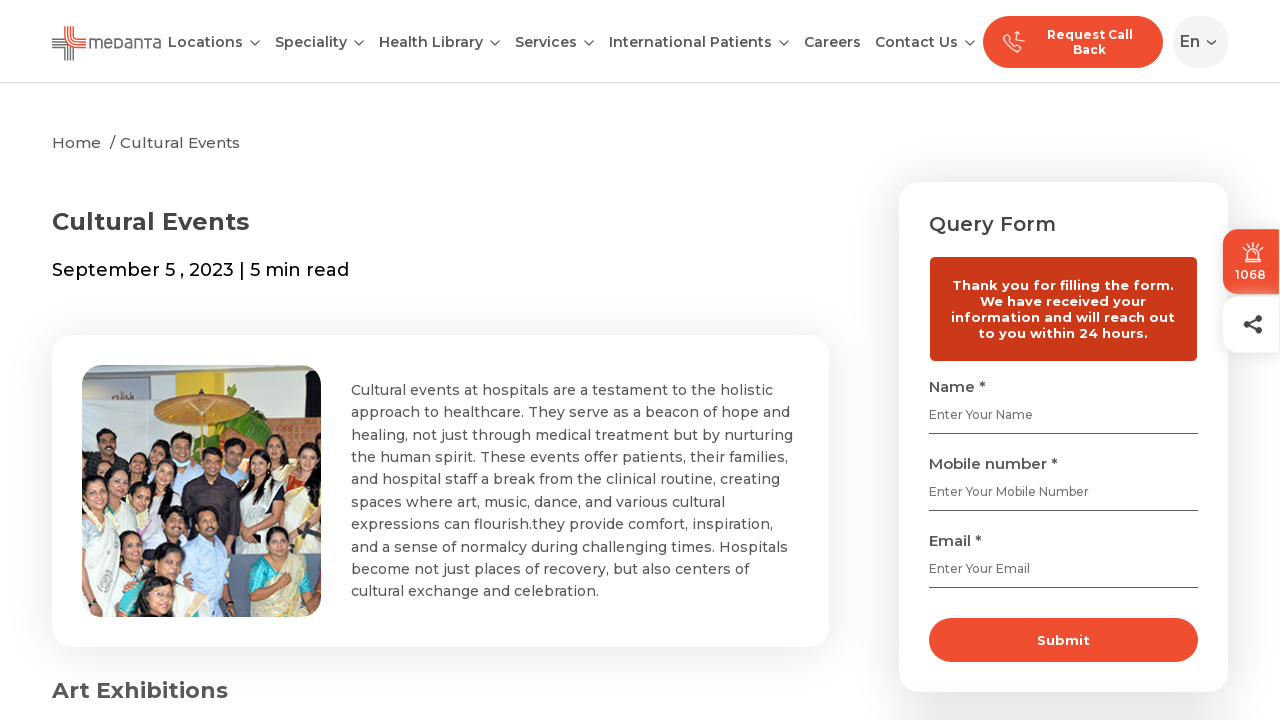

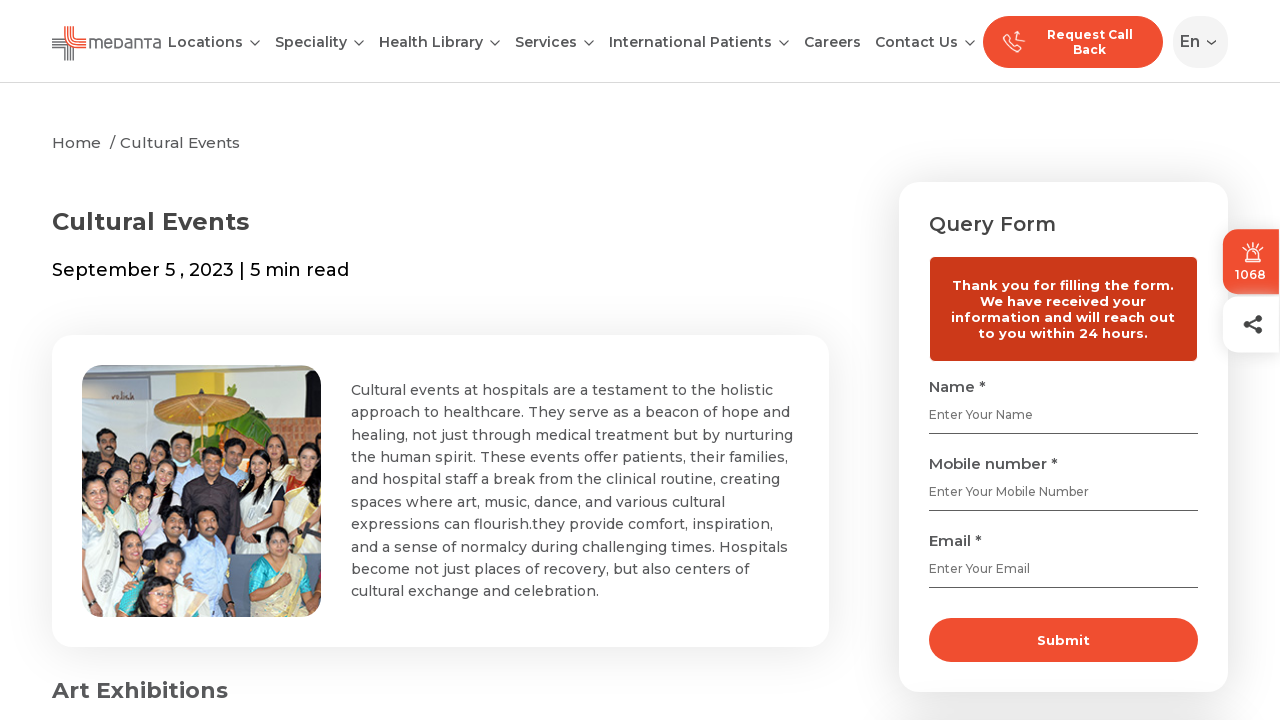